Tests navigation to a file upload page by clicking a link, refreshing the page, clicking the link again, and verifying the upload button exists with correct text

Starting URL: http://the-internet.herokuapp.com/

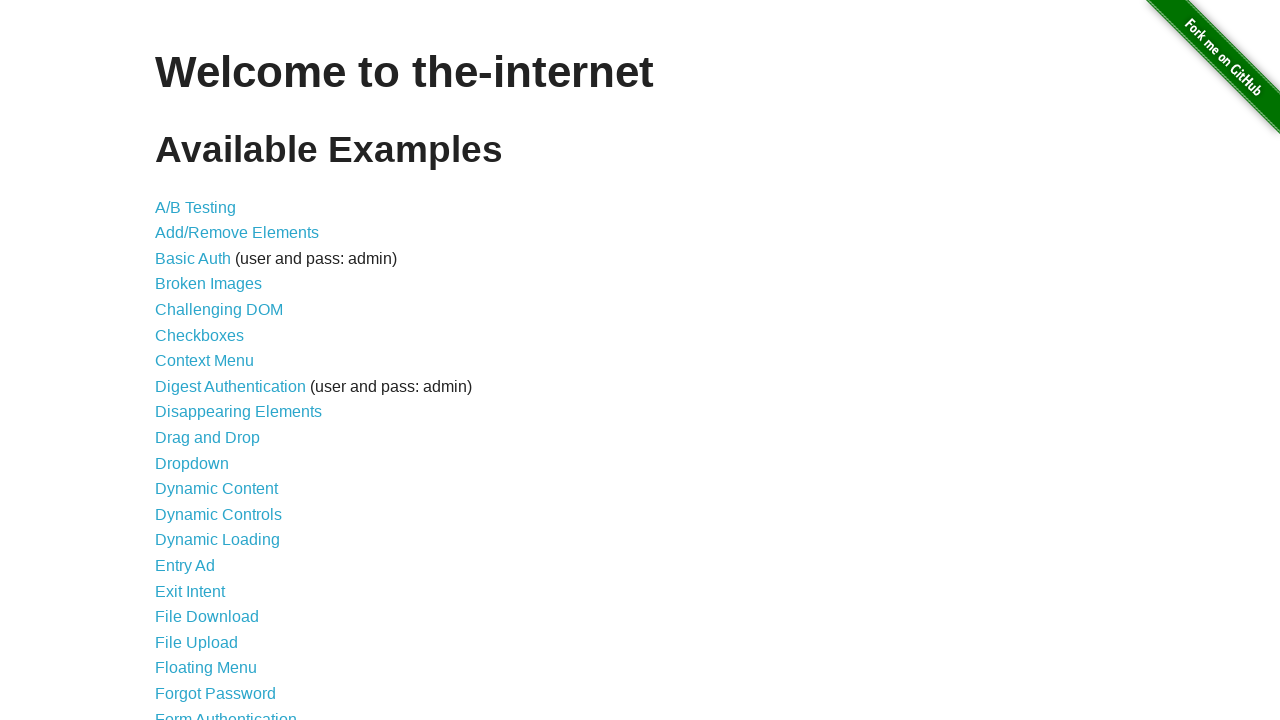

Clicked on File Upload link at (196, 642) on text=File Upload
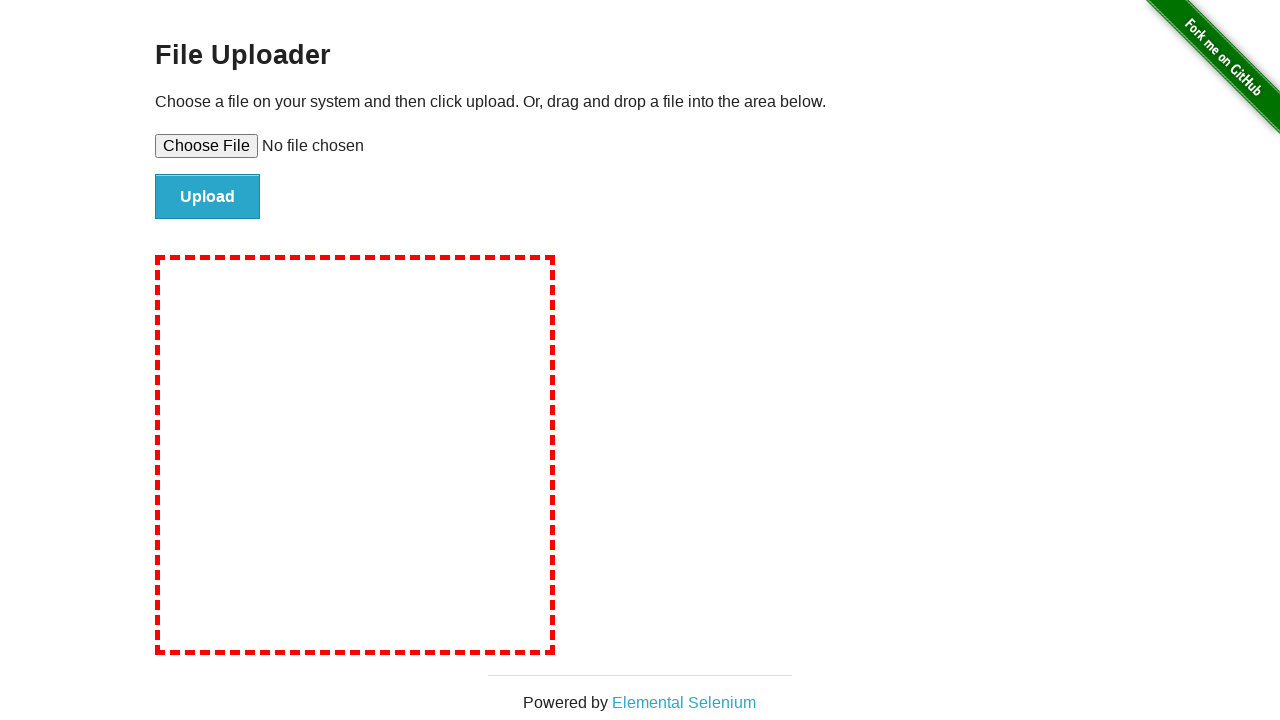

Refreshed the page
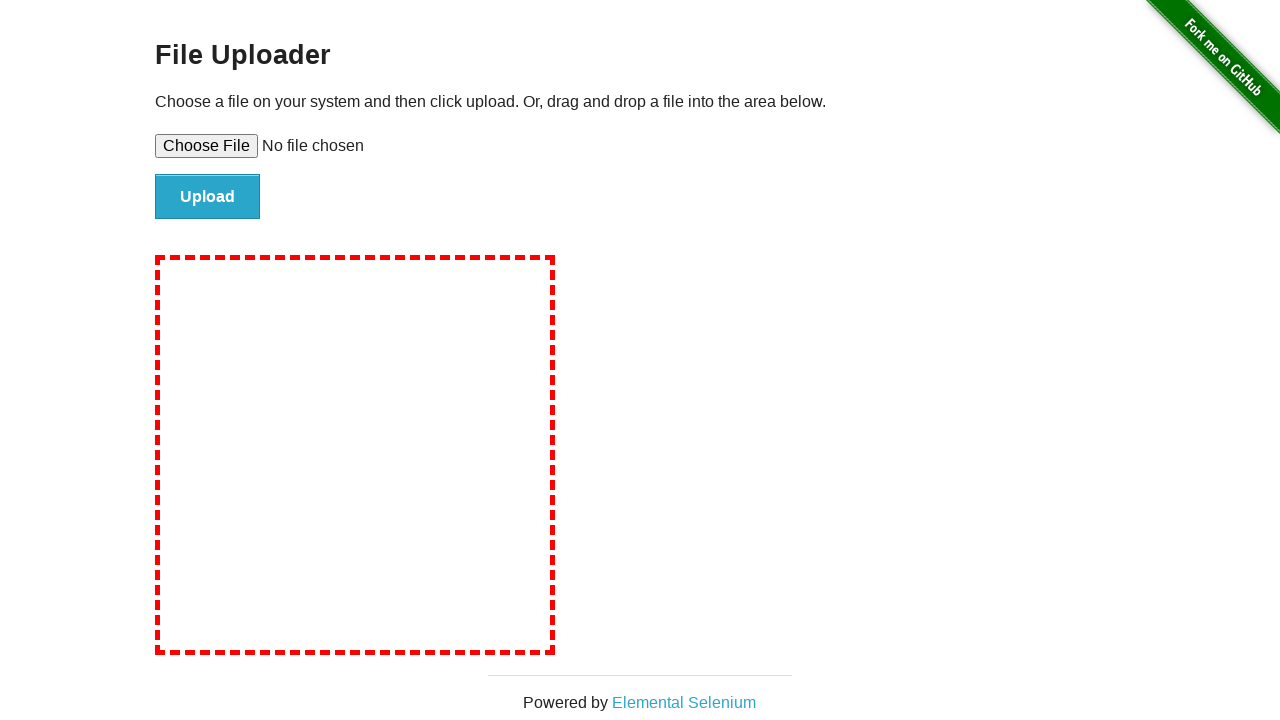

Clicked on File Upload link again at (640, 56) on text=File Upload
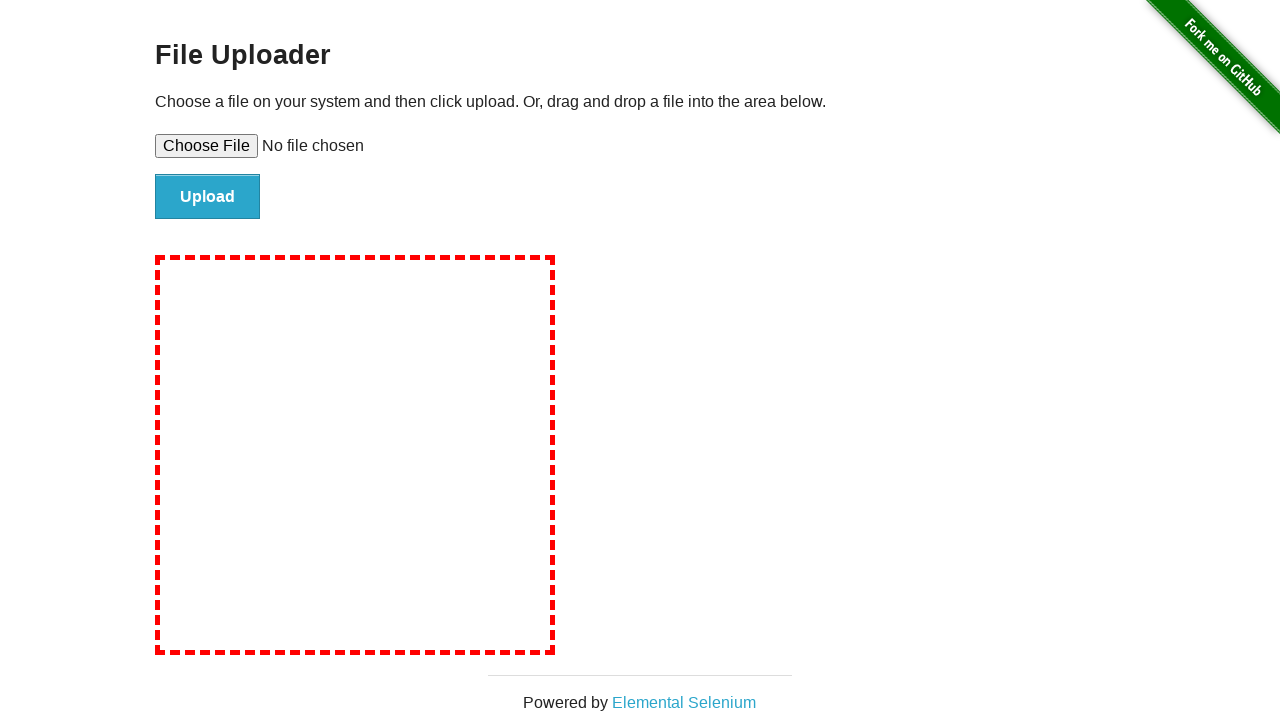

Located the upload button element
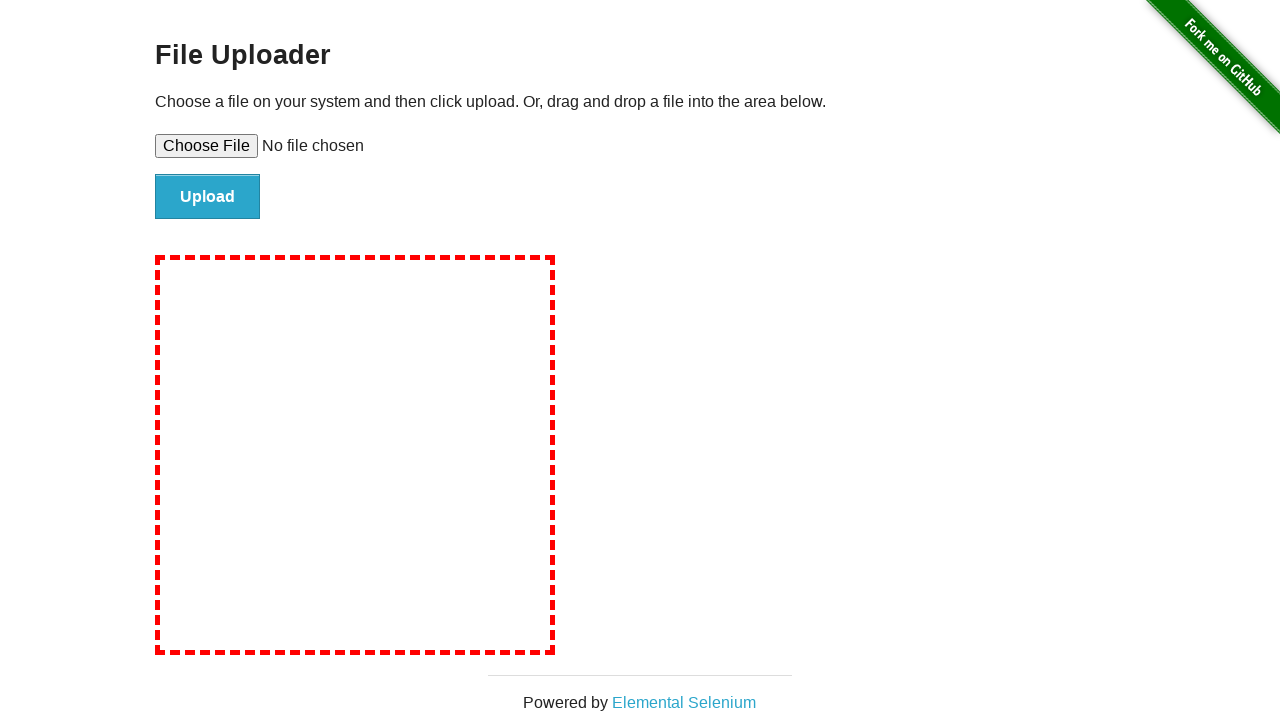

Verified upload button has correct 'Upload' text
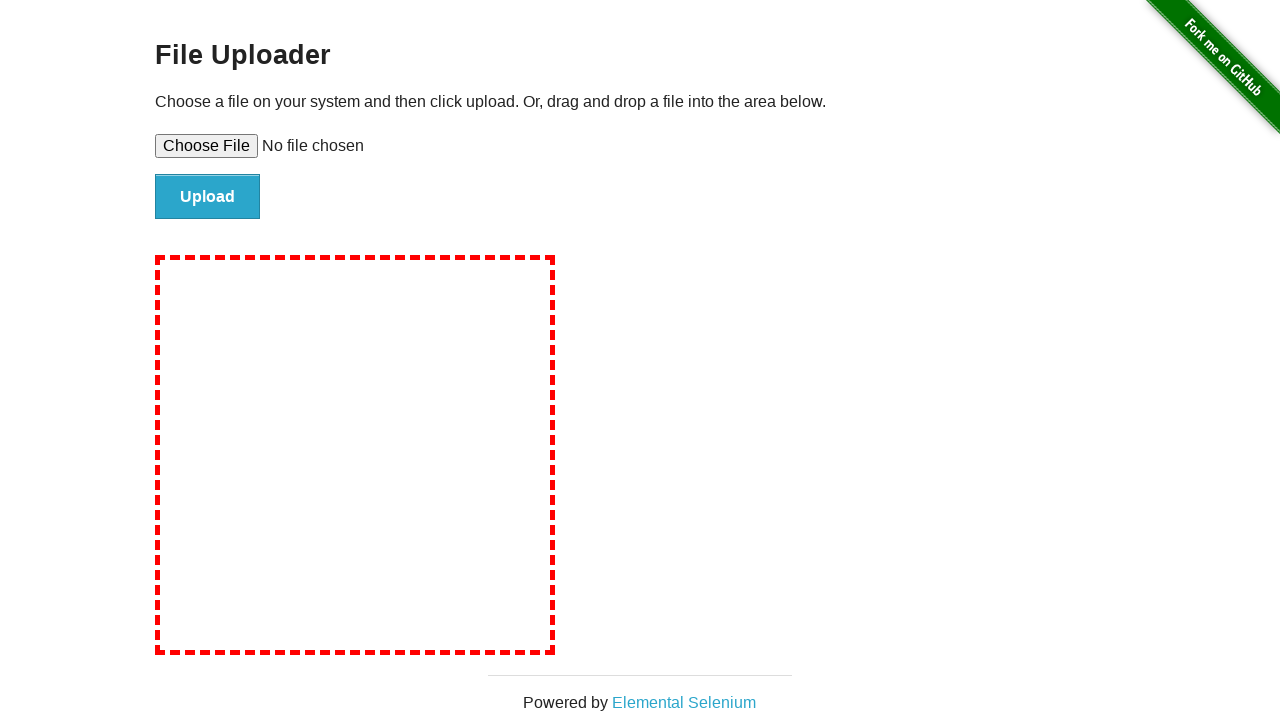

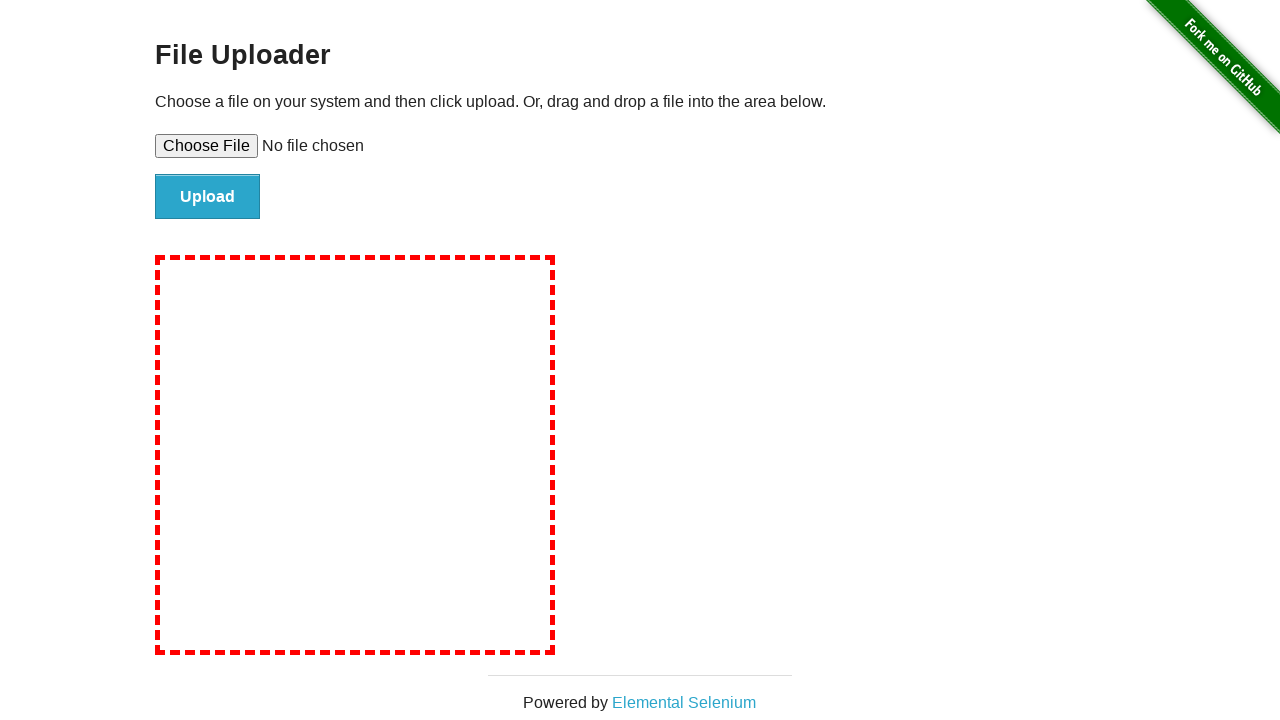